Tests browser window/tab switching functionality by clicking a button that opens a new tab, switching to the new tab, and then switching back to the original window.

Starting URL: https://formy-project.herokuapp.com/switch-window

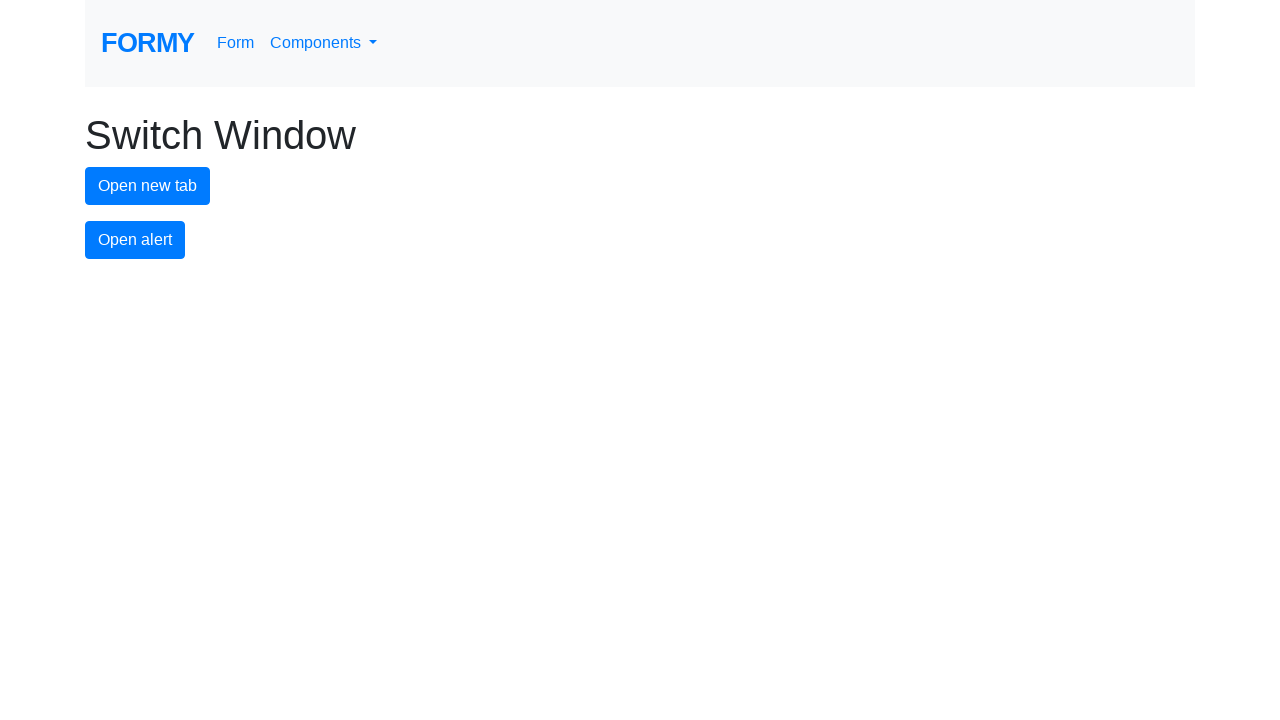

Clicked new tab button to open a new tab at (148, 186) on #new-tab-button
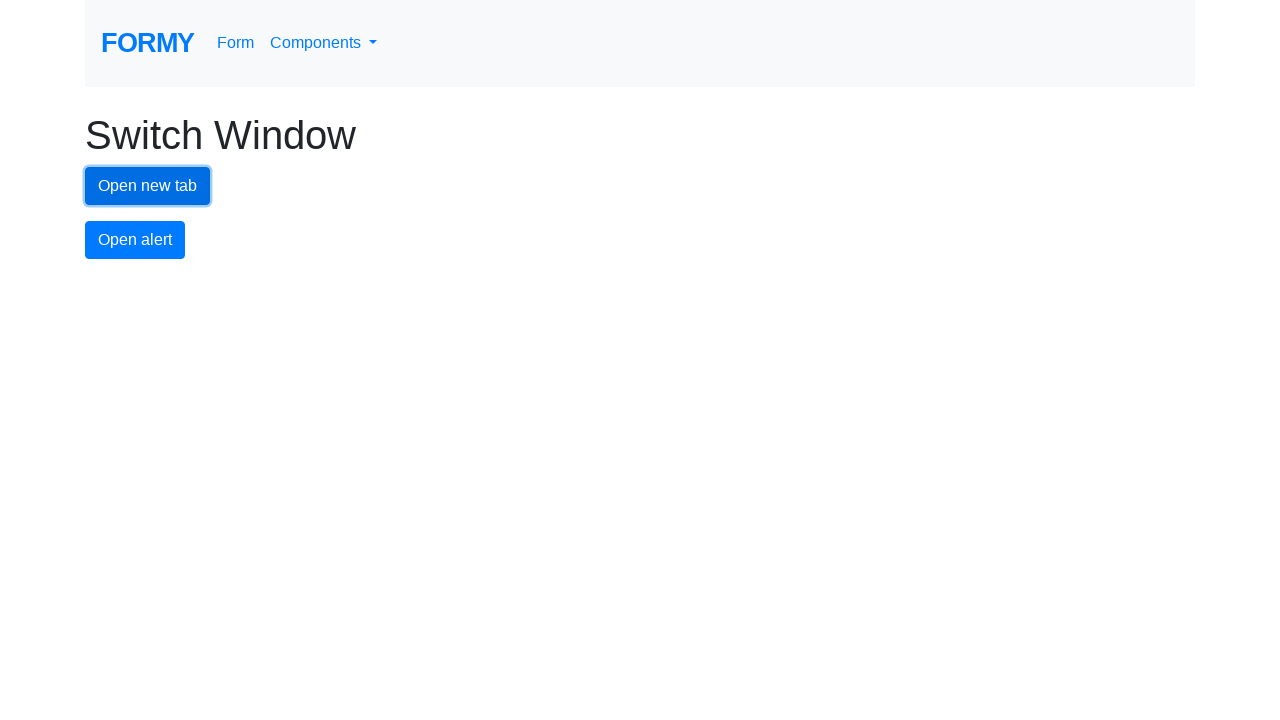

New tab opened and captured at (148, 186) on #new-tab-button
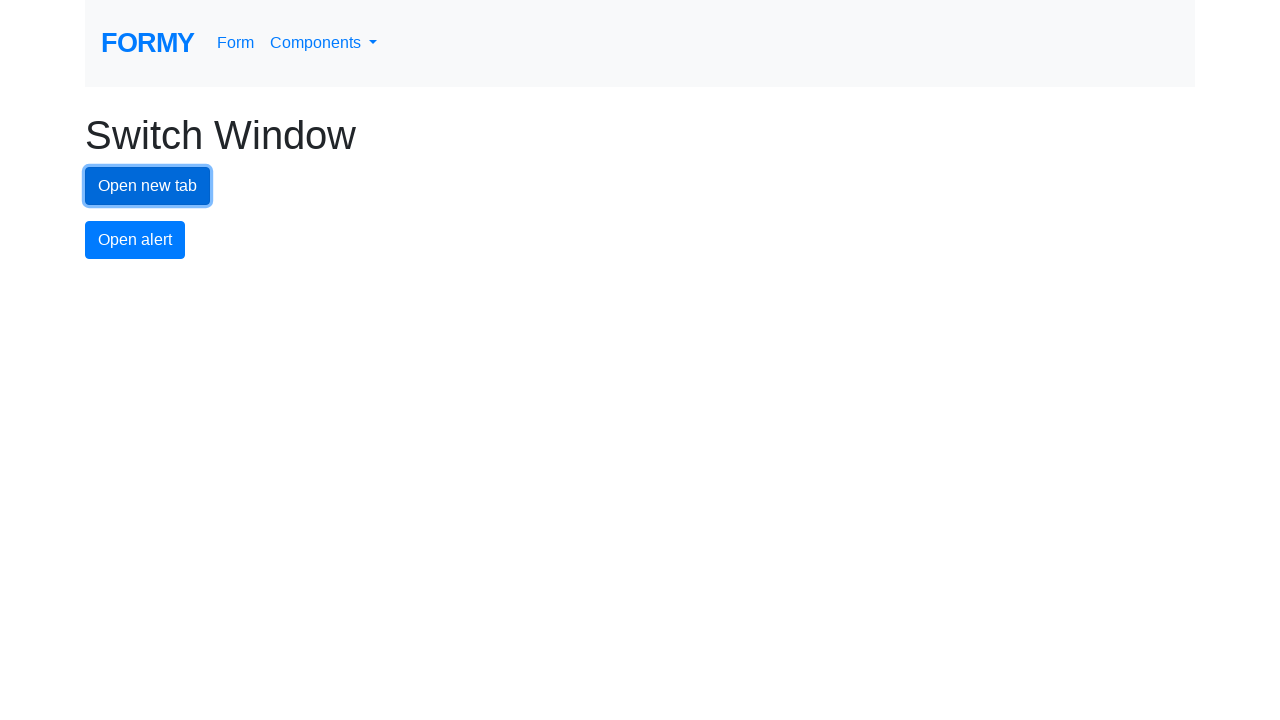

New page finished loading
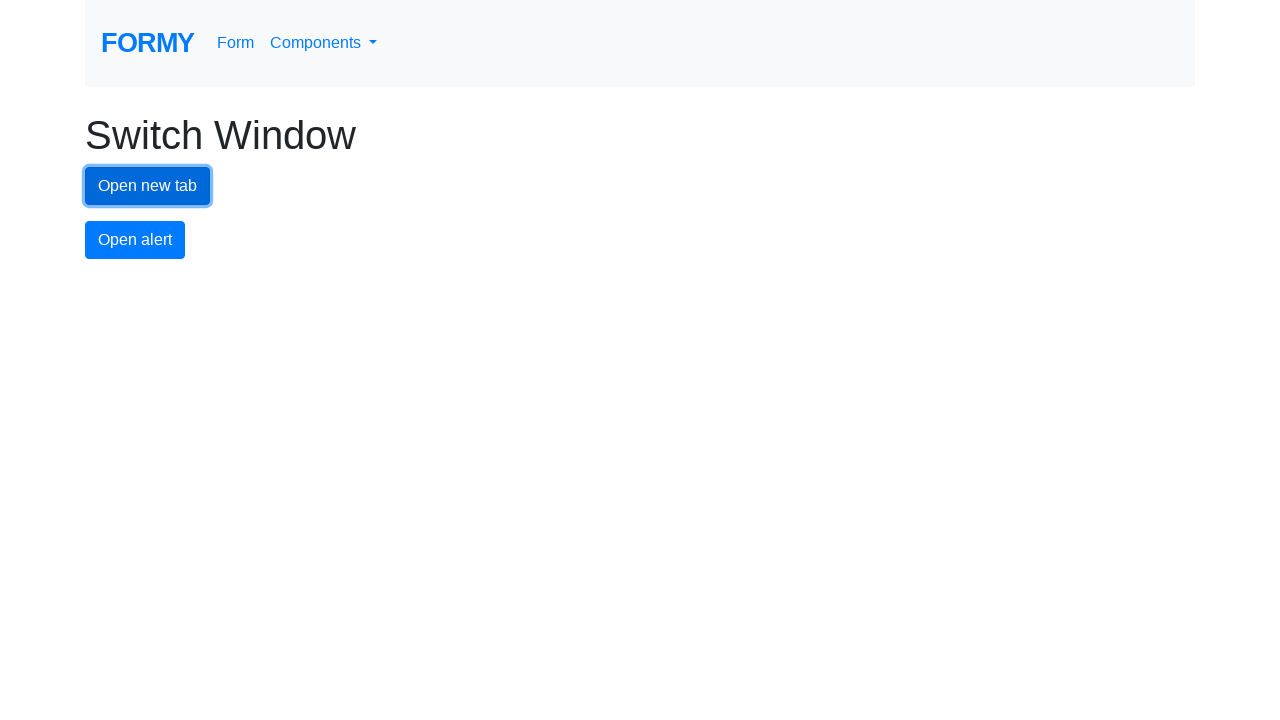

Switched back to original window/tab by bringing it to front
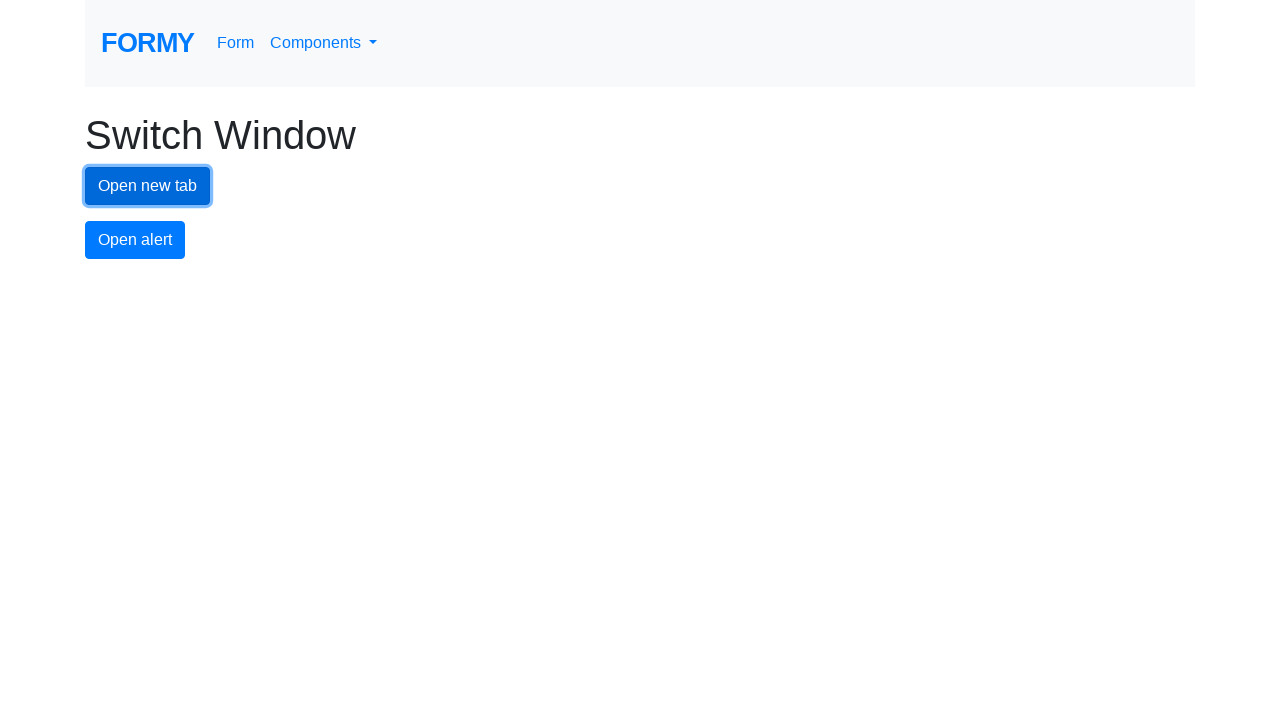

Closed the new tab/window
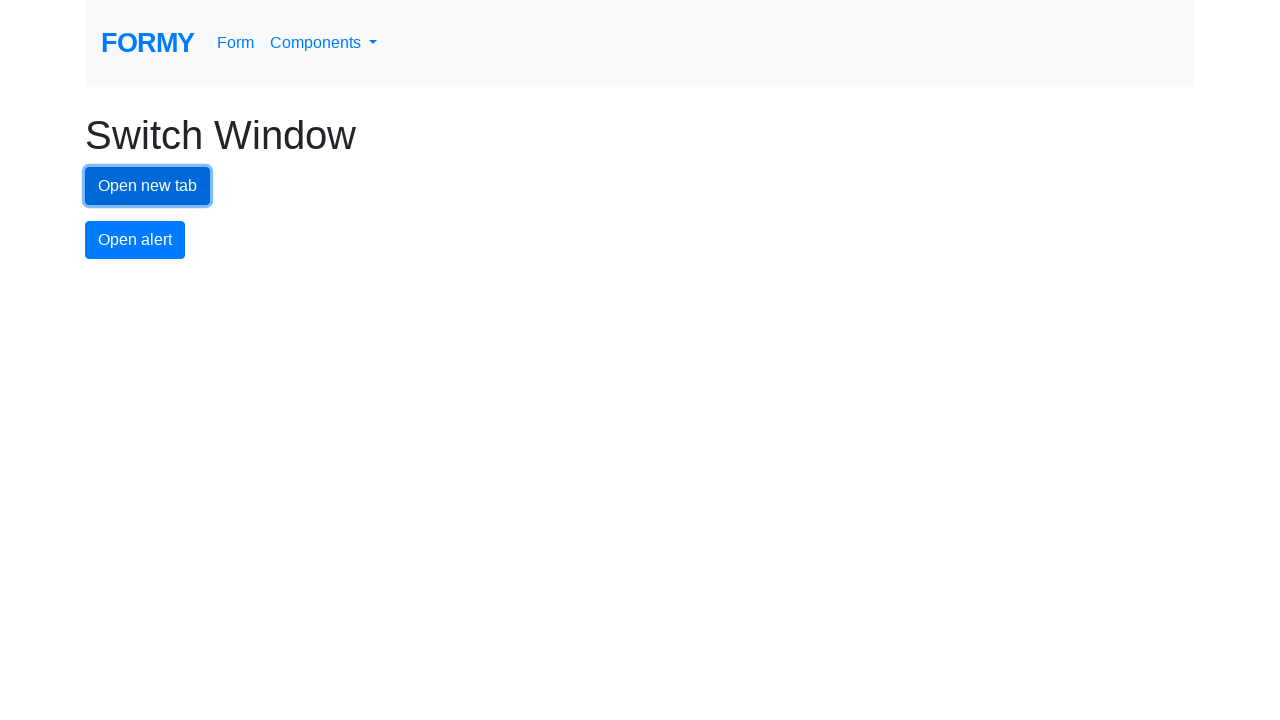

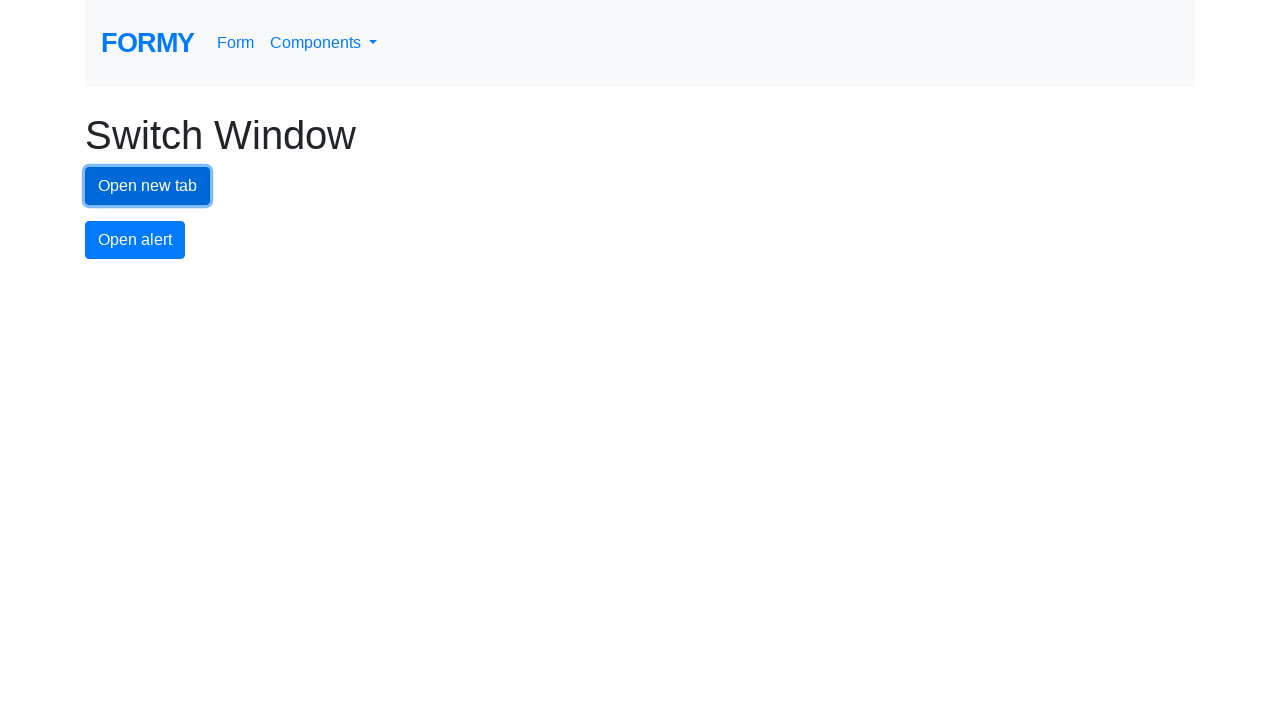